Tests drag and drop functionality by dragging an element and dropping it onto a target

Starting URL: https://demoqa.com/droppable

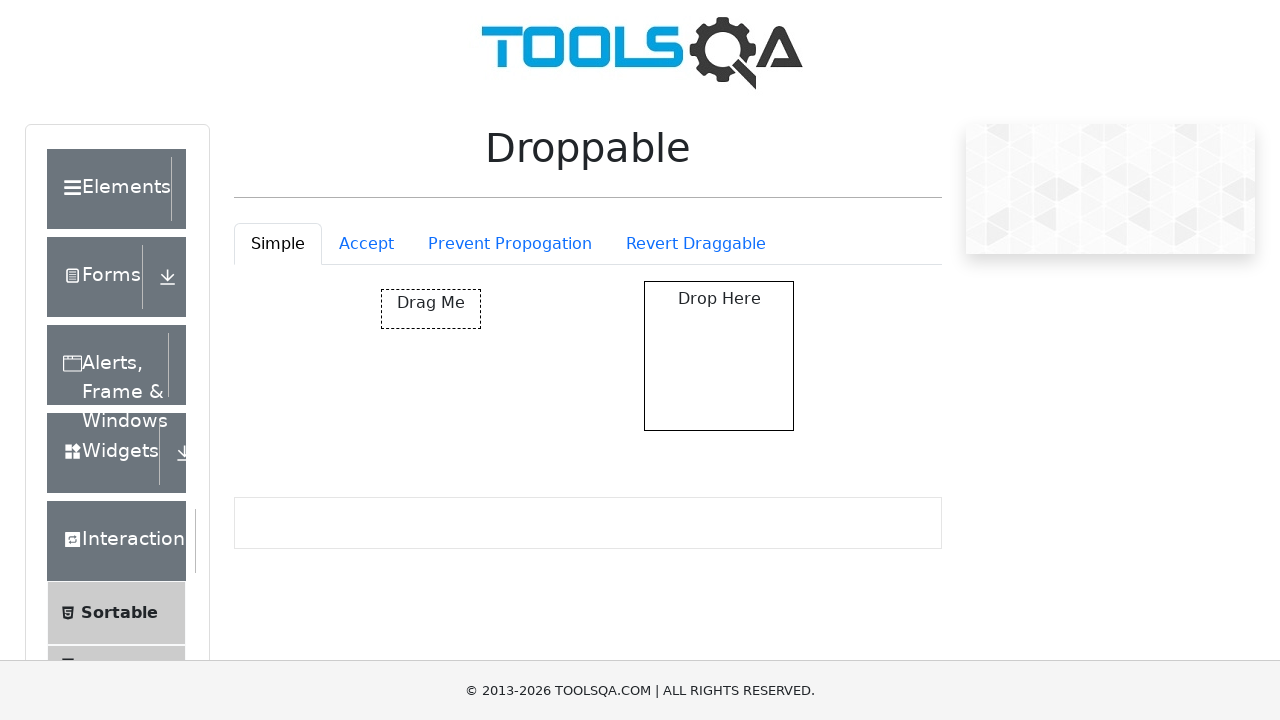

Dragged element #draggable and dropped it onto #droppable target at (719, 356)
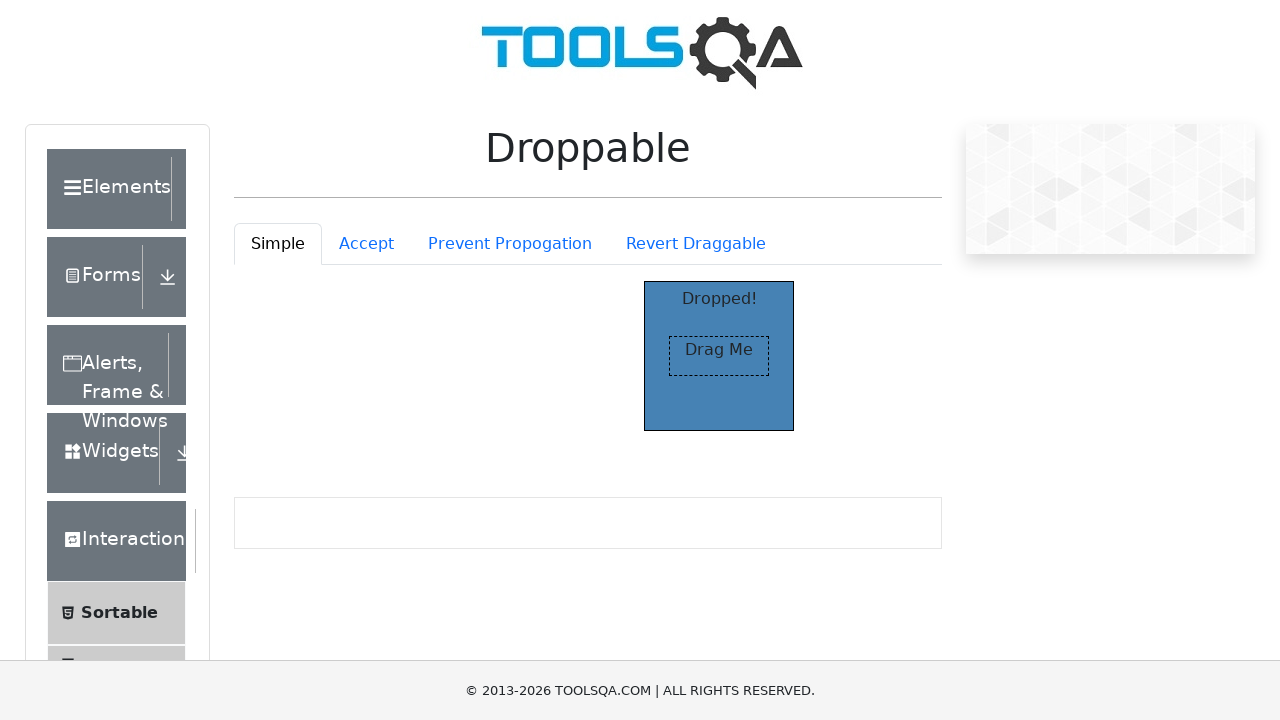

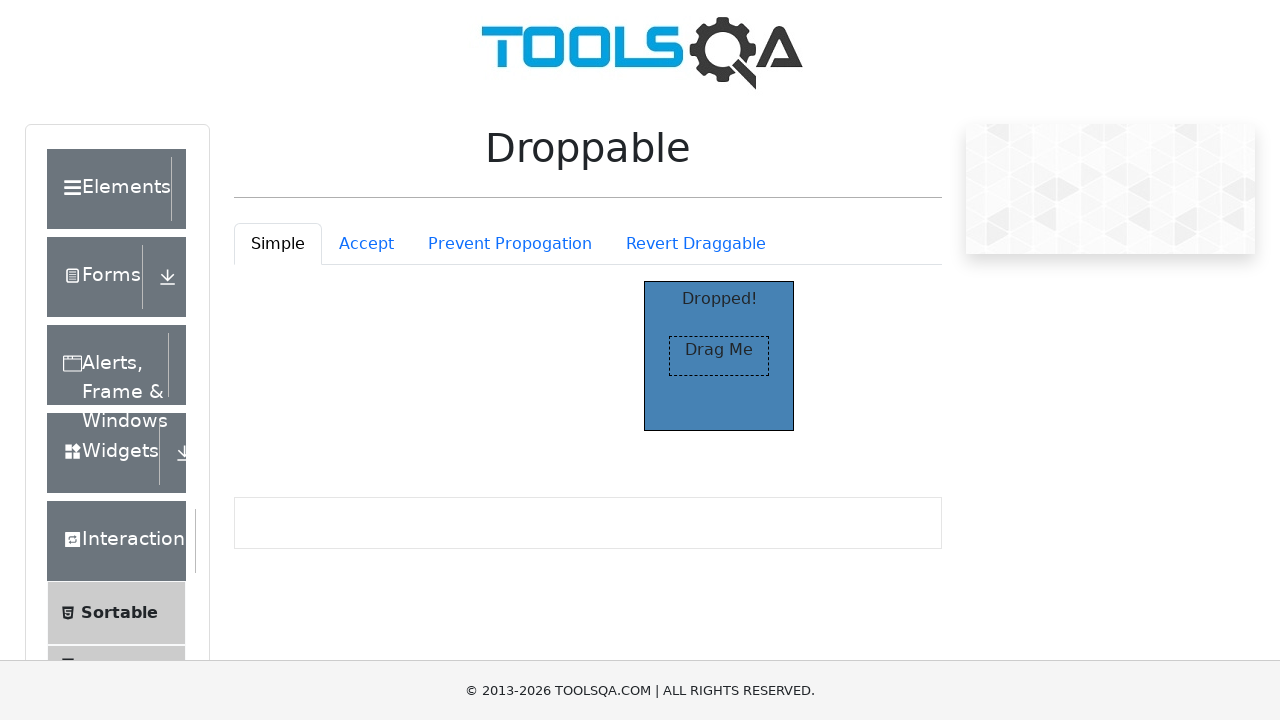